Tests navigation from Playwright homepage to documentation by clicking the "Get started" button and verifying the URL changes to the intro docs page.

Starting URL: https://playwright.dev/

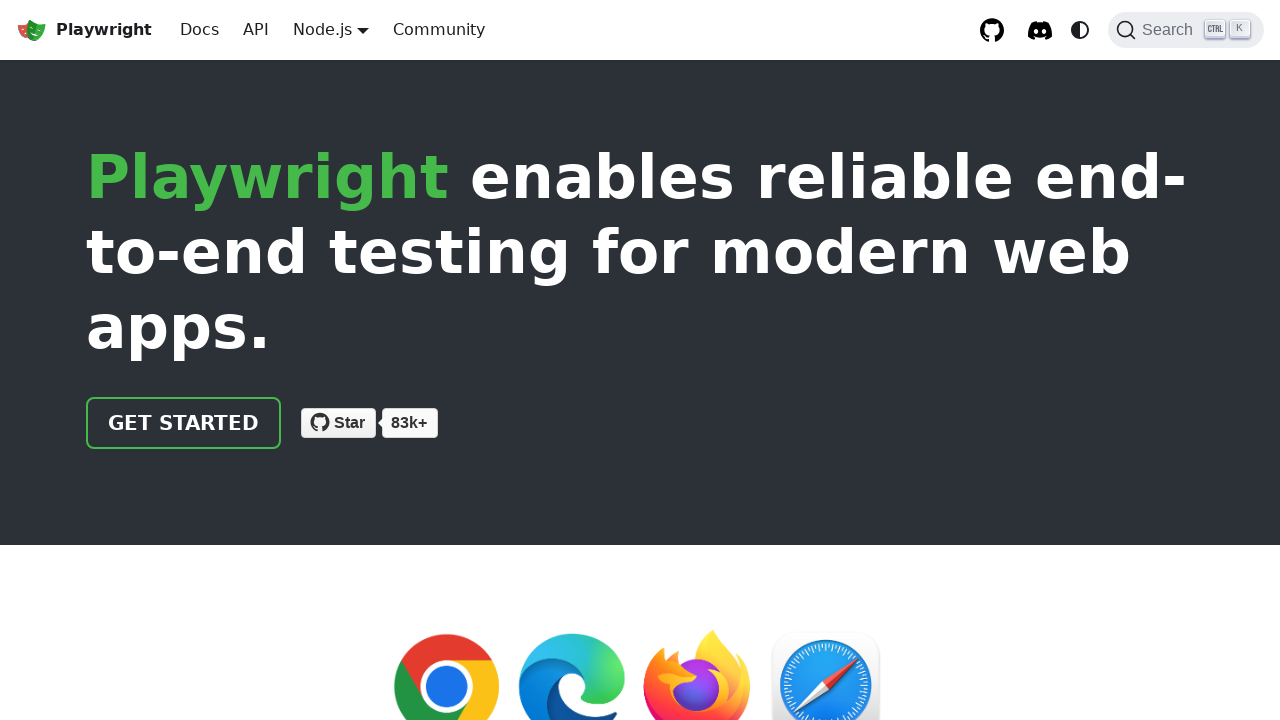

Navigated to Playwright homepage
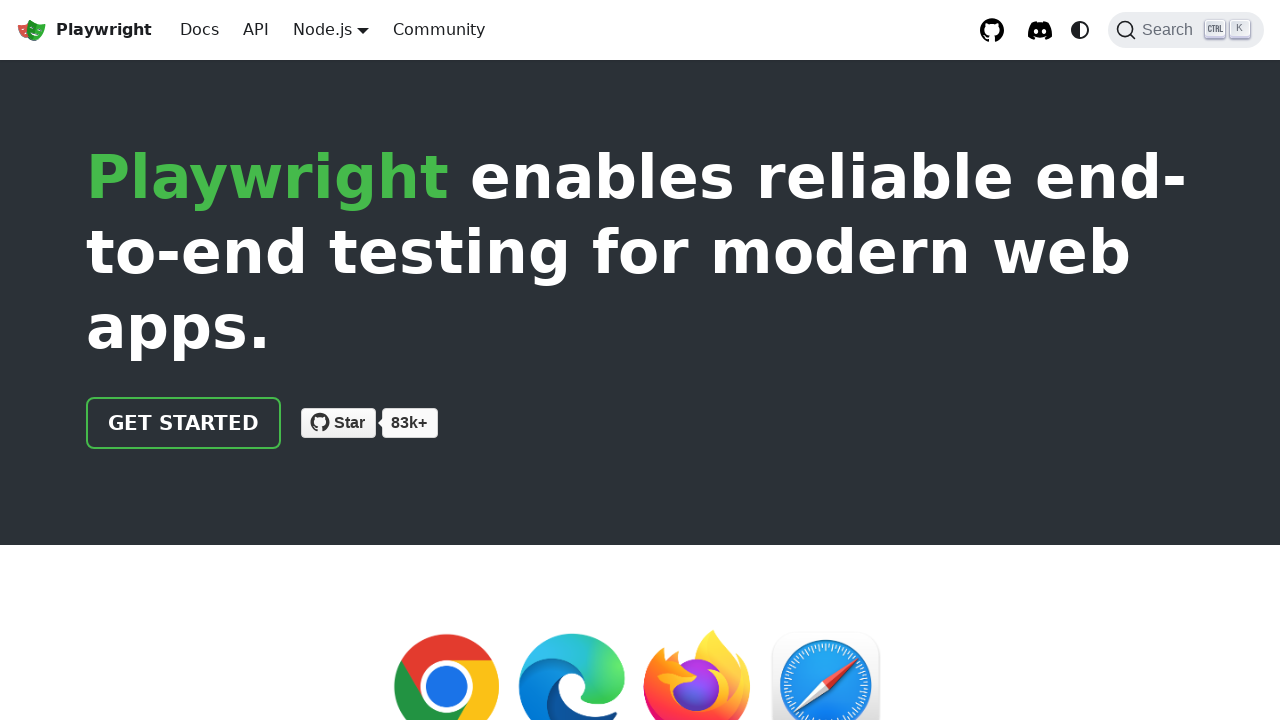

Clicked 'Get started' button at (184, 423) on a.getStarted_Sjon
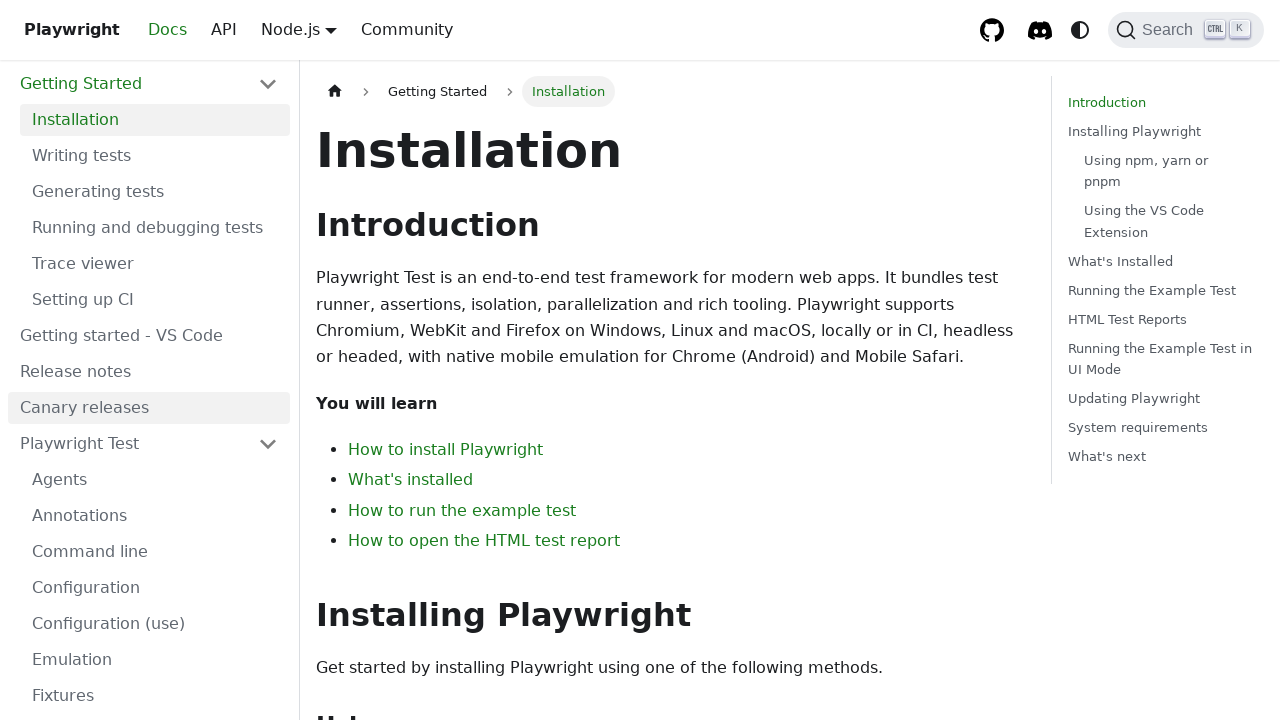

Navigation completed to intro docs page at https://playwright.dev/docs/intro
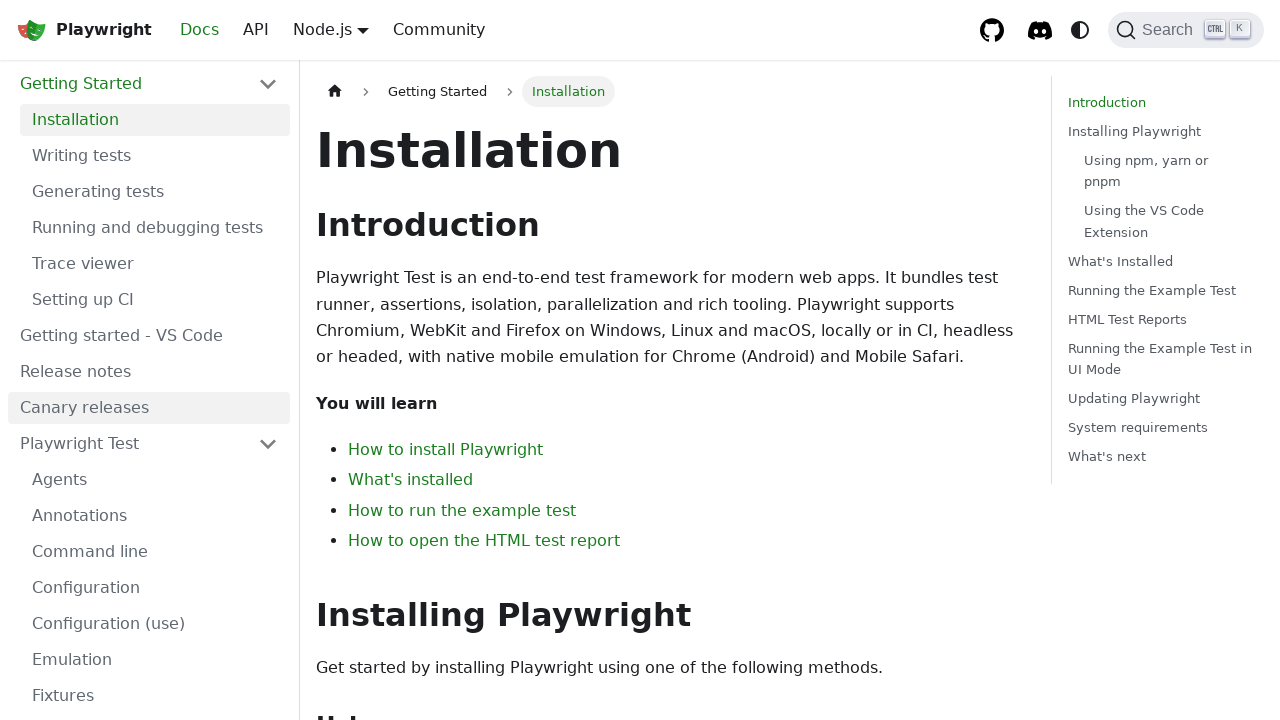

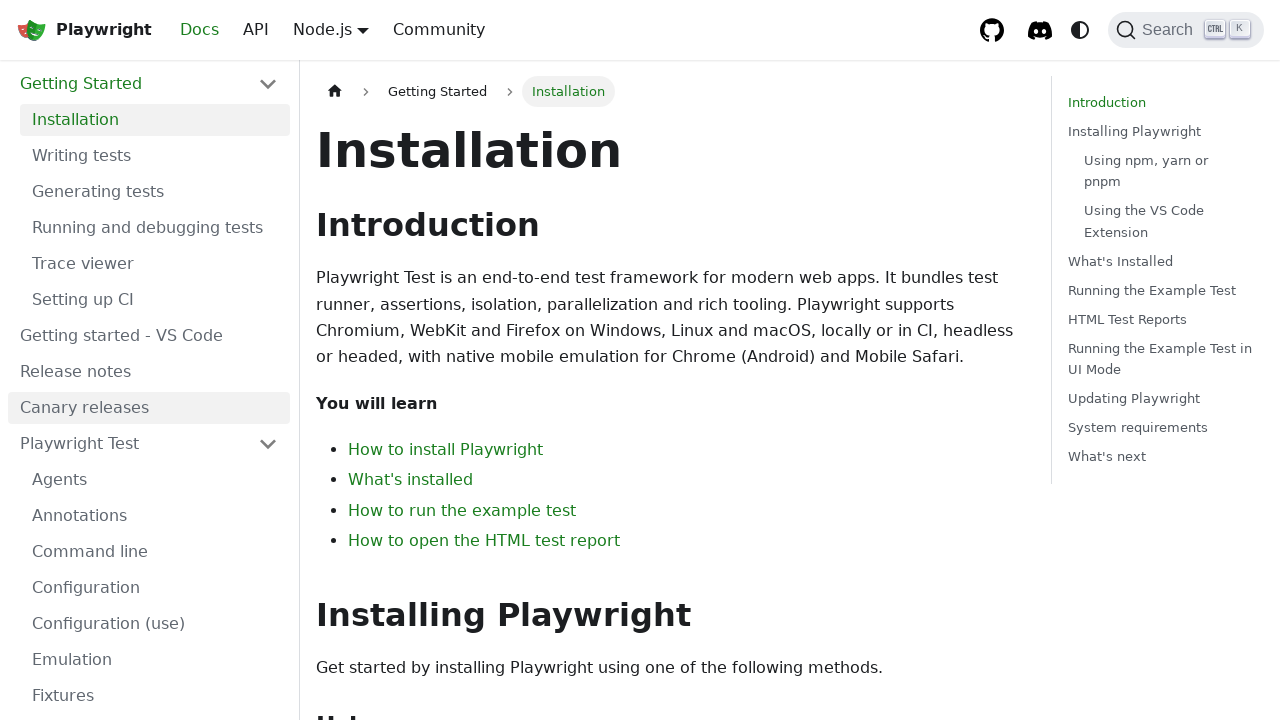